Tests slider interaction by dragging the slider handle to a new position using mouse events

Starting URL: https://jqueryui.com/resources/demos/slider/default.html

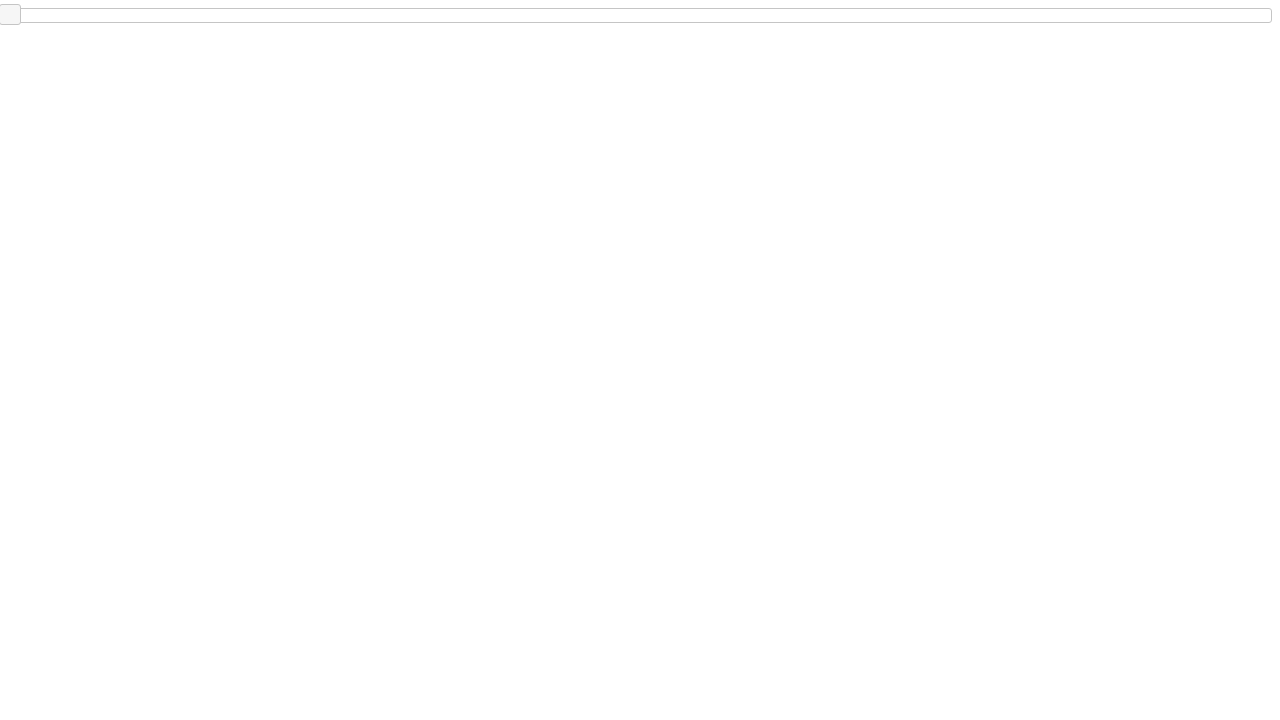

Located the slider handle element
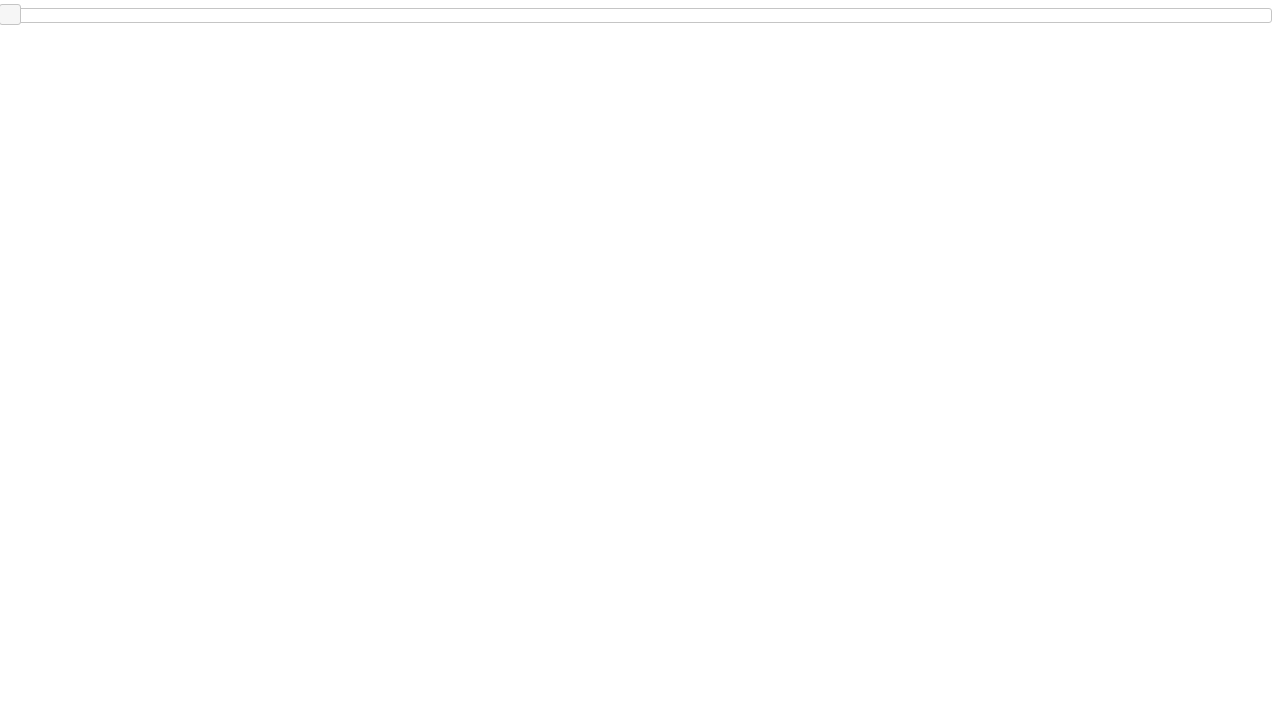

Retrieved bounding box of slider handle
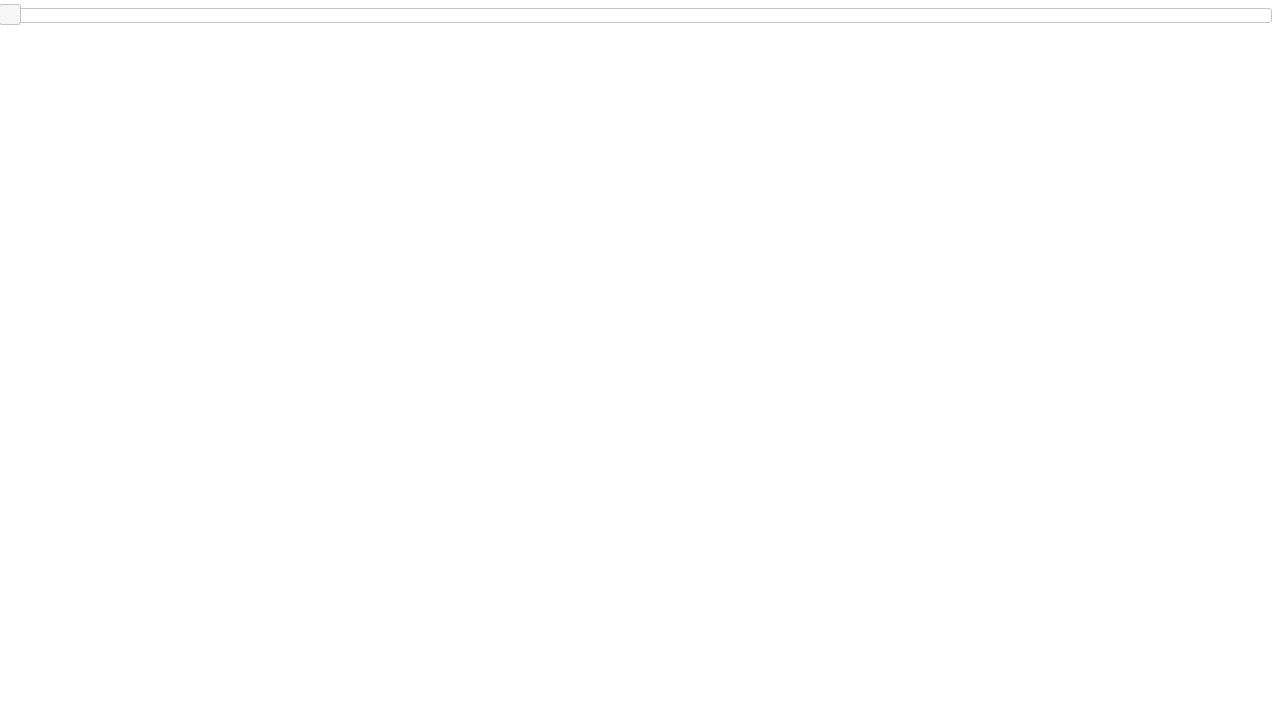

Calculated center coordinates of slider handle
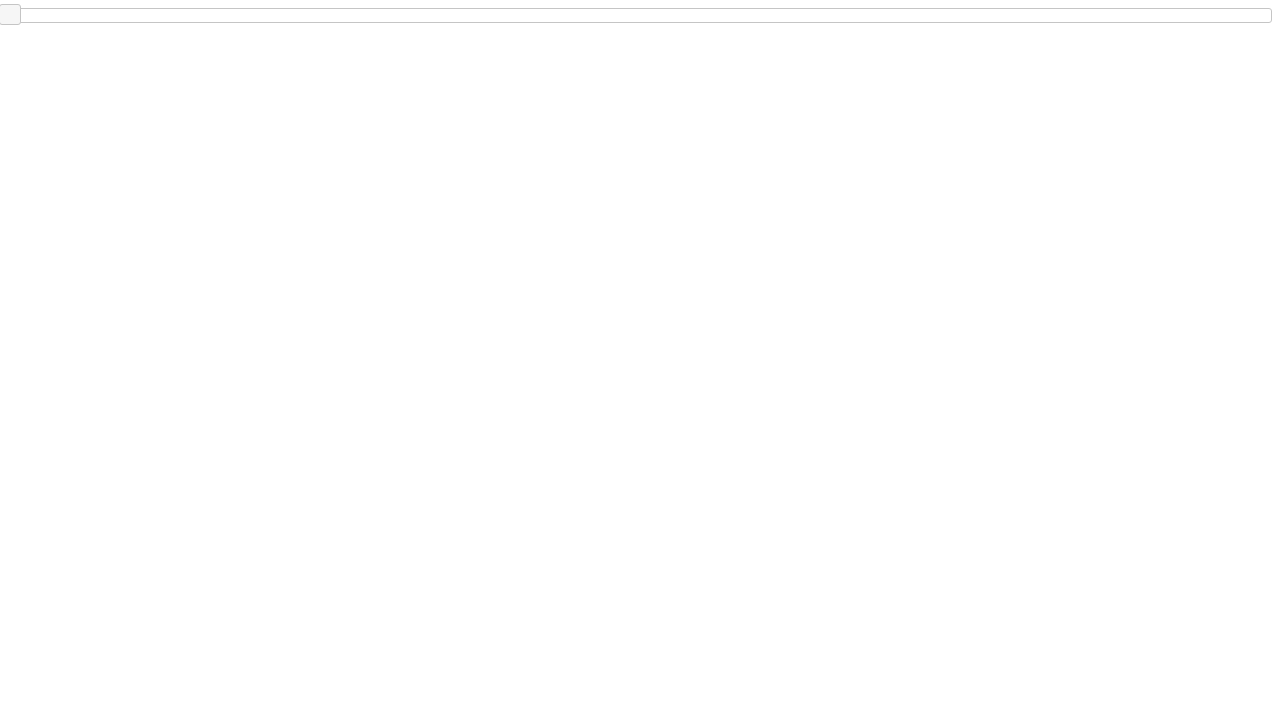

Moved mouse to center of slider handle at (10, 15)
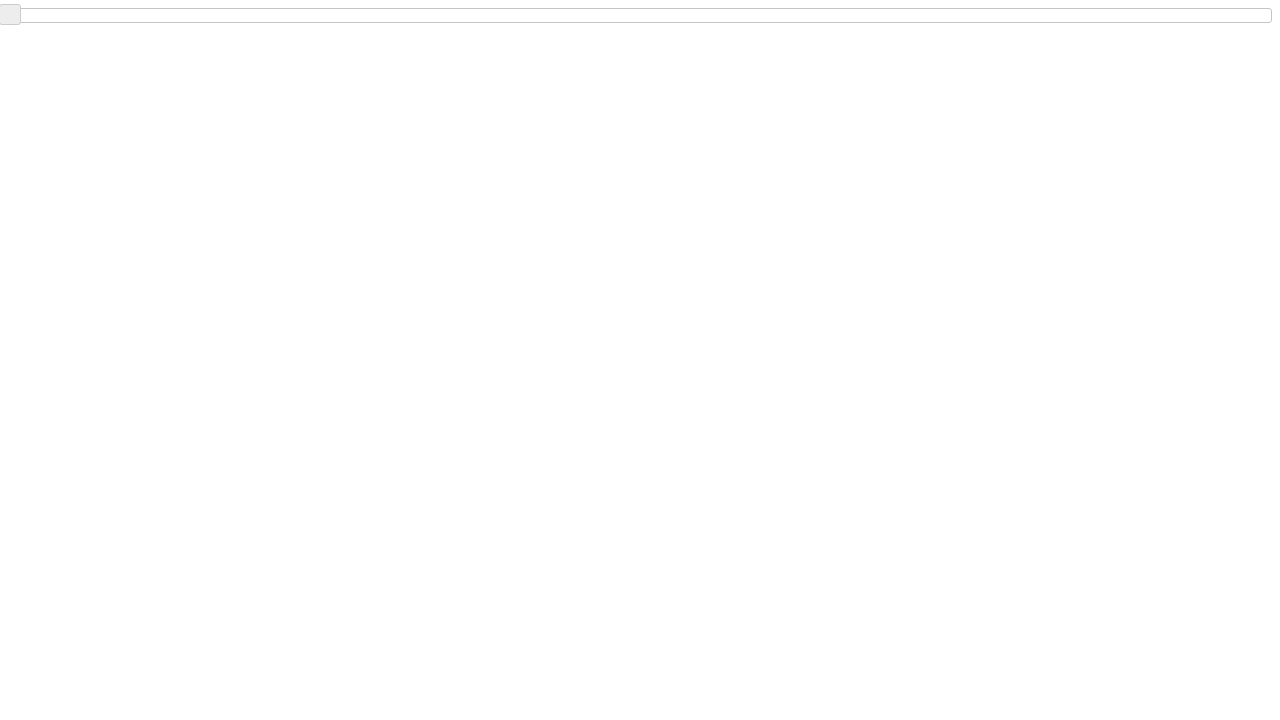

Pressed mouse button down on slider handle at (10, 15)
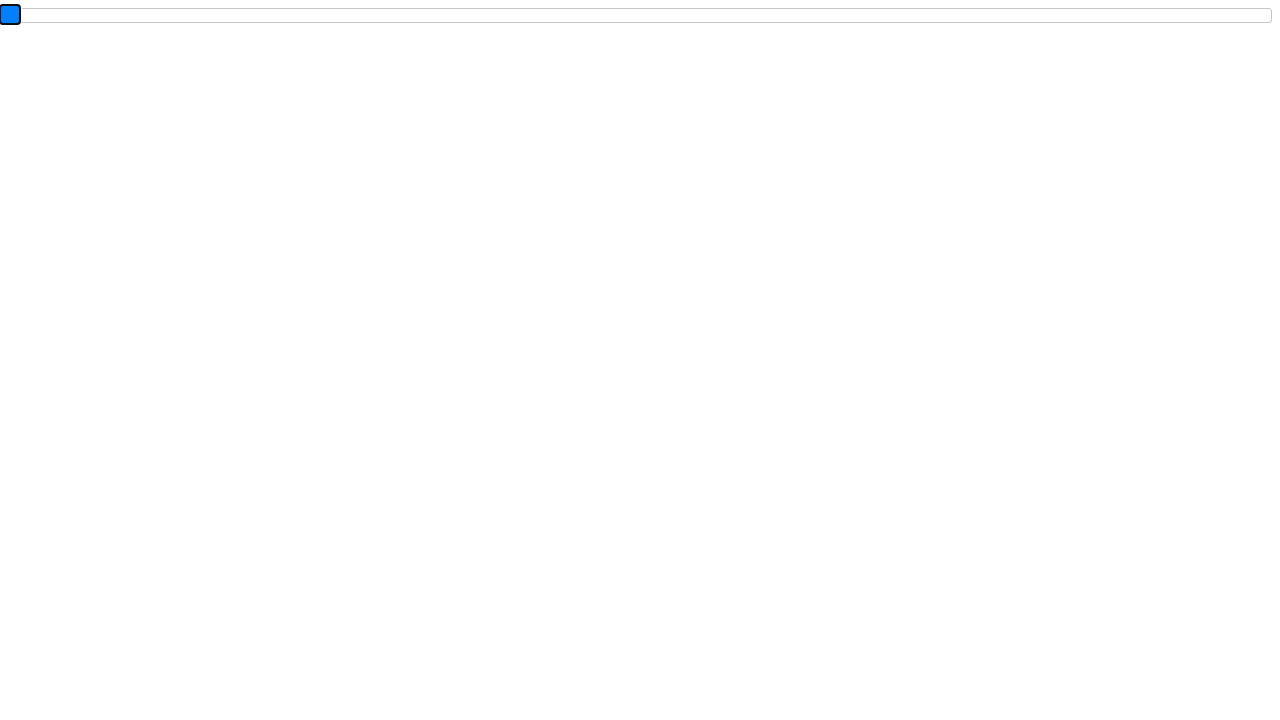

Dragged slider handle 400 pixels to the right at (399, 15)
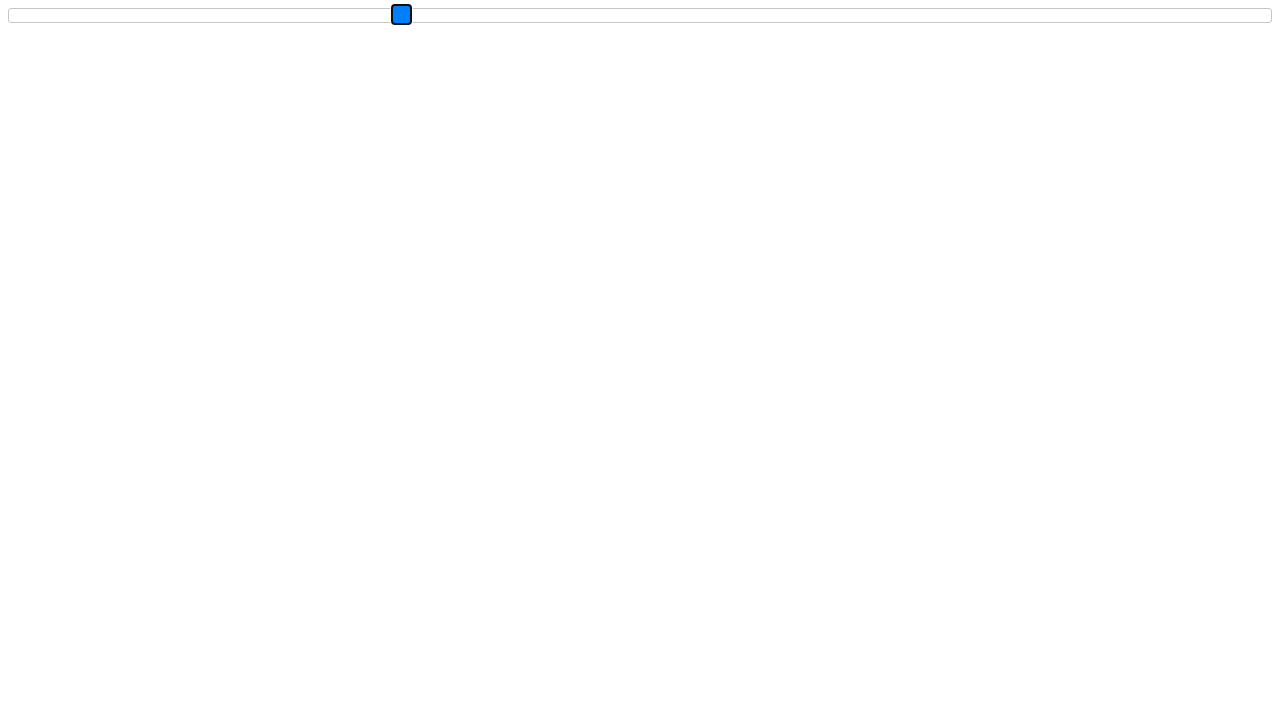

Released mouse button to complete slider drag at (399, 15)
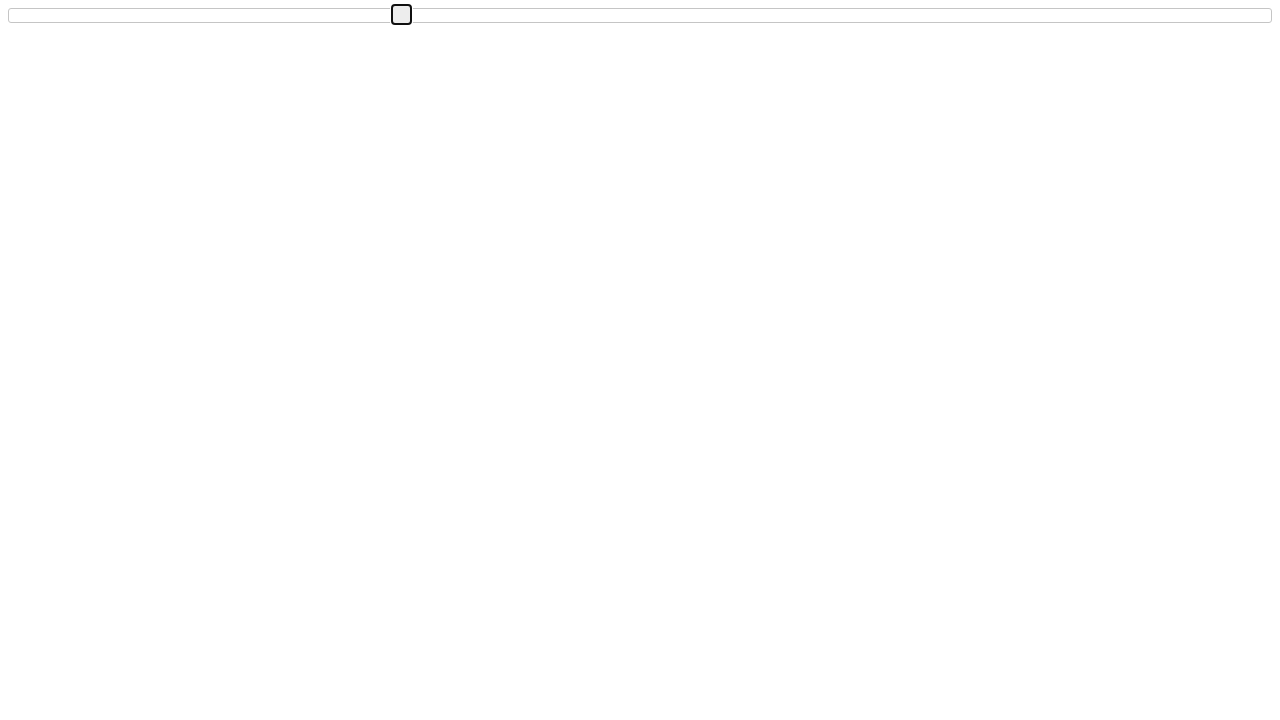

Waited 500ms for slider to settle
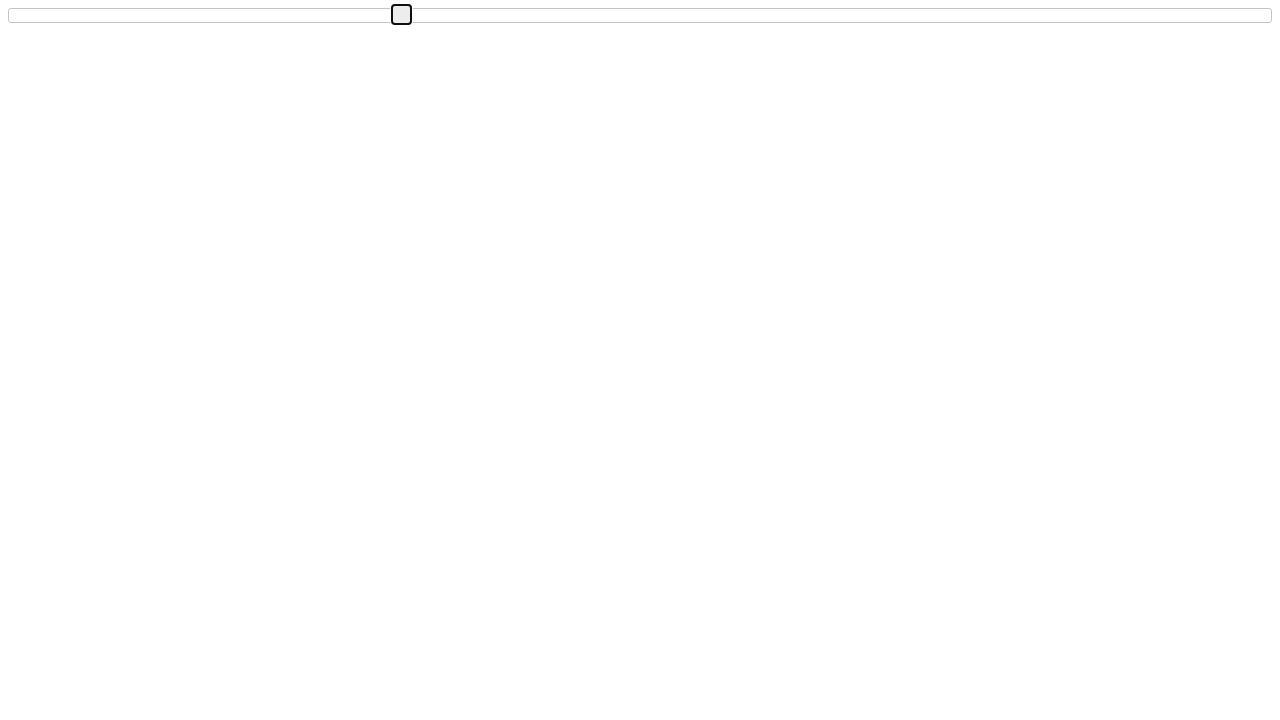

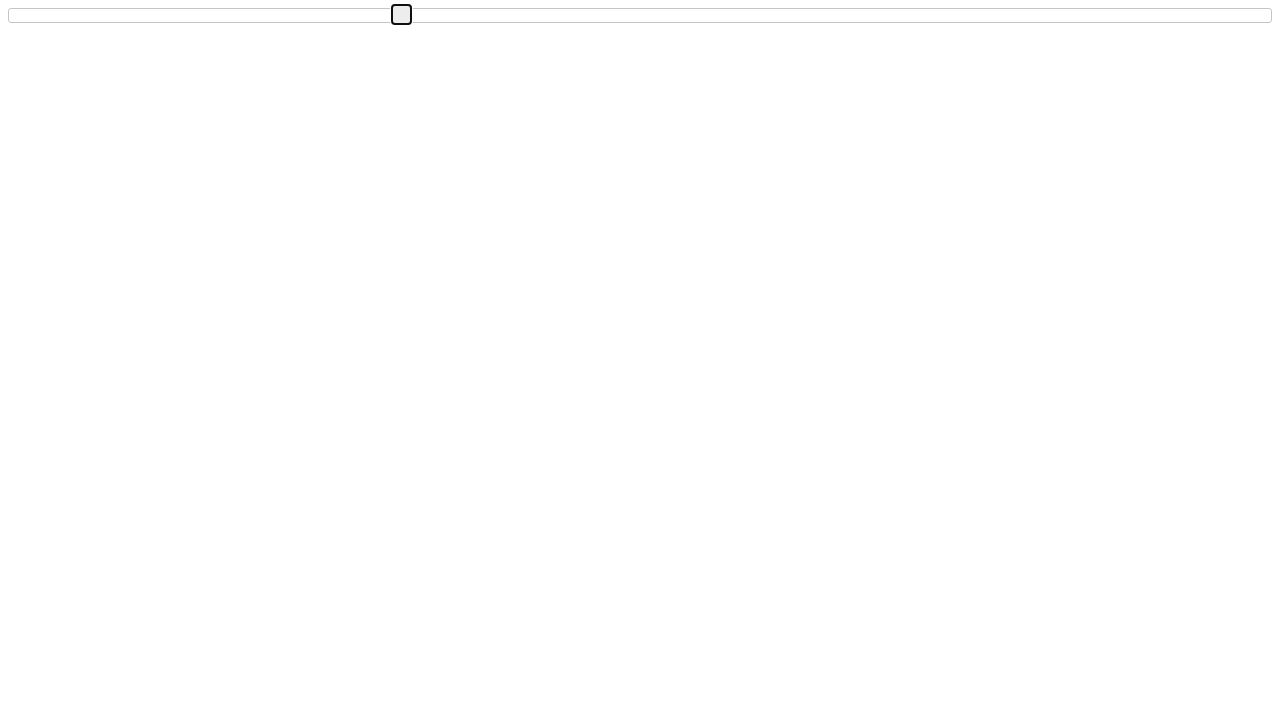